Tests a deployed website by checking the main page for a "Start Monitoring" link and its href attribute, then navigates to various routes to verify their HTTP status codes.

Starting URL: https://monitoor.netlify.app

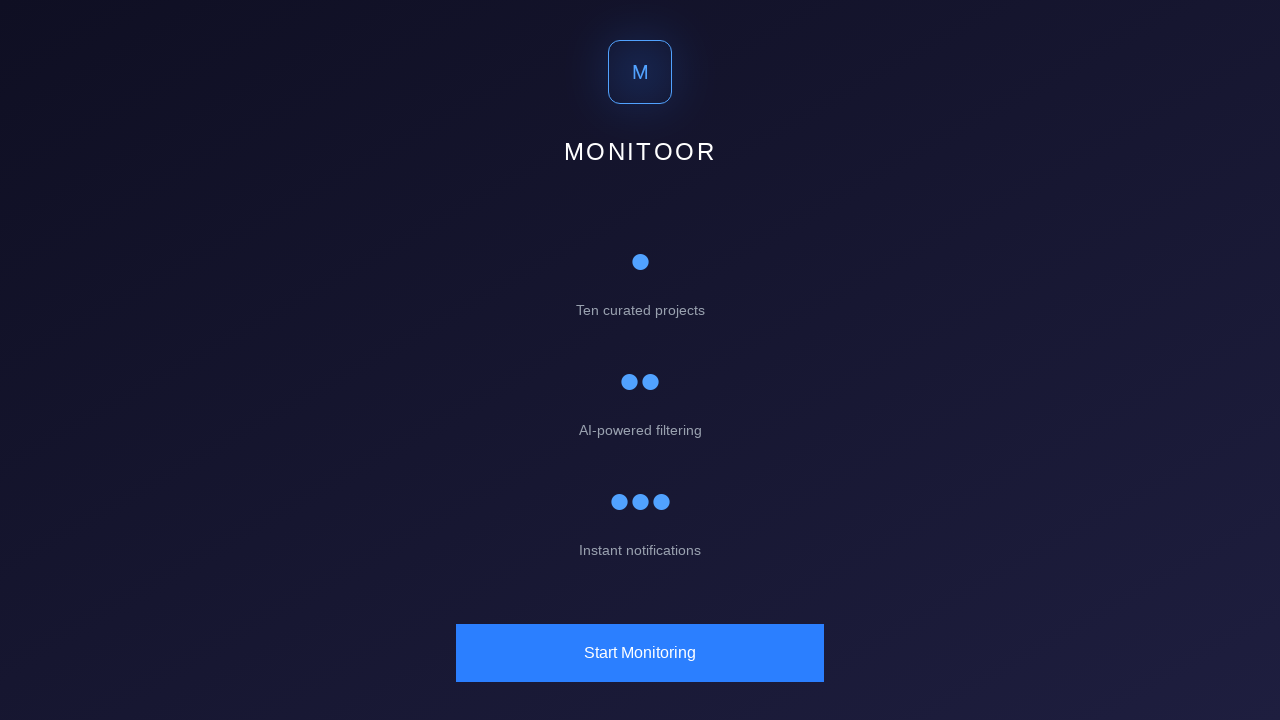

Navigated to https://monitoor.netlify.app
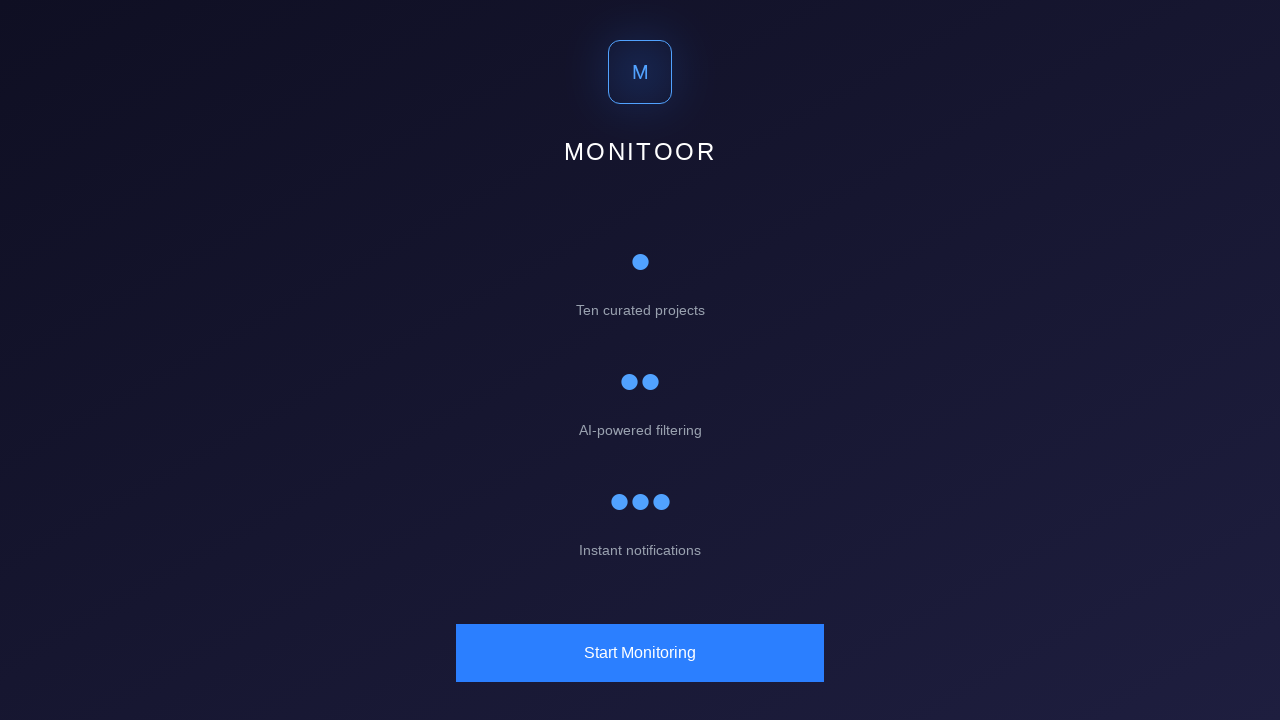

Waited for 'Start Monitoring' link to be visible
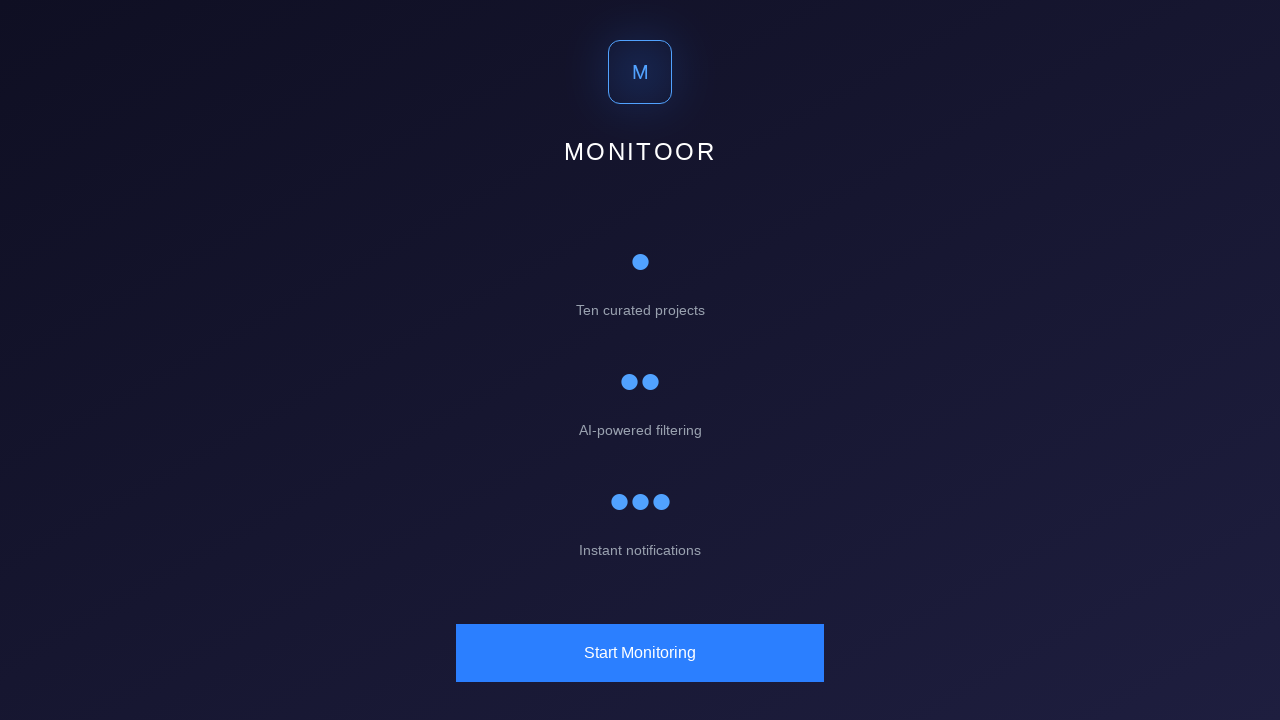

Retrieved href attribute from 'Start Monitoring' link: /explore
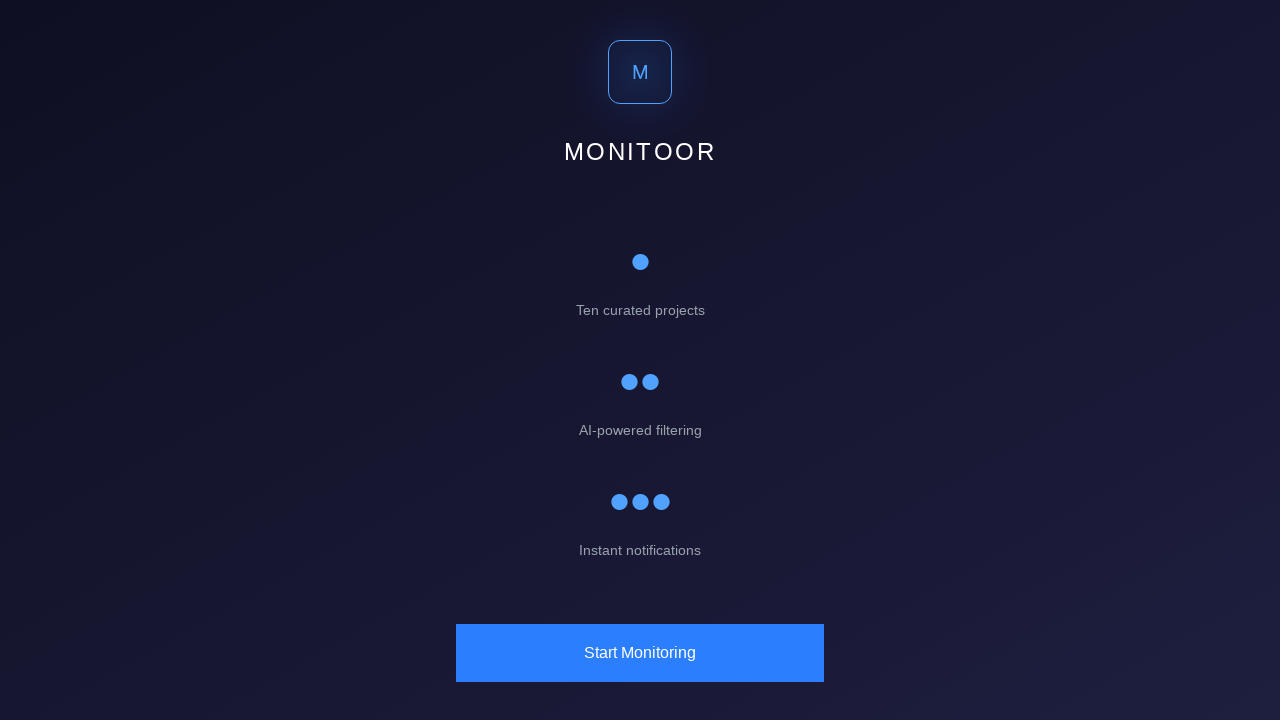

Navigated to route /explore with status 200
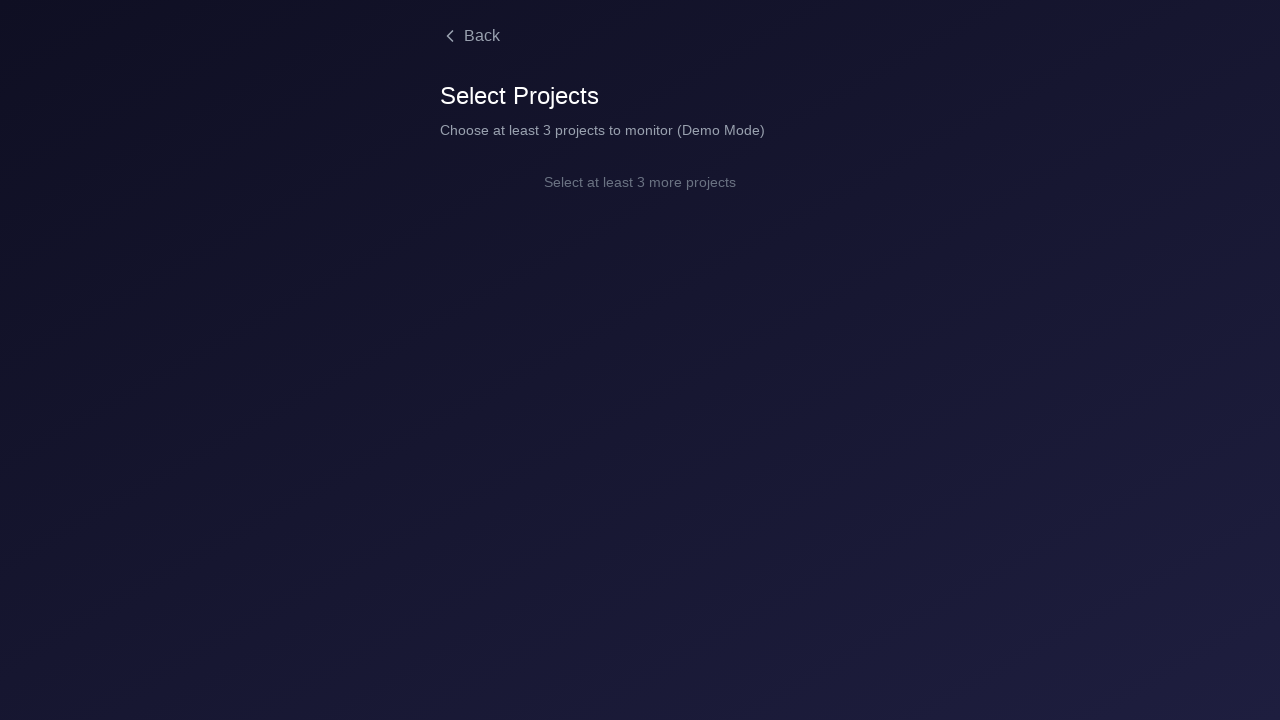

Navigated to route /auth/signup with status 200
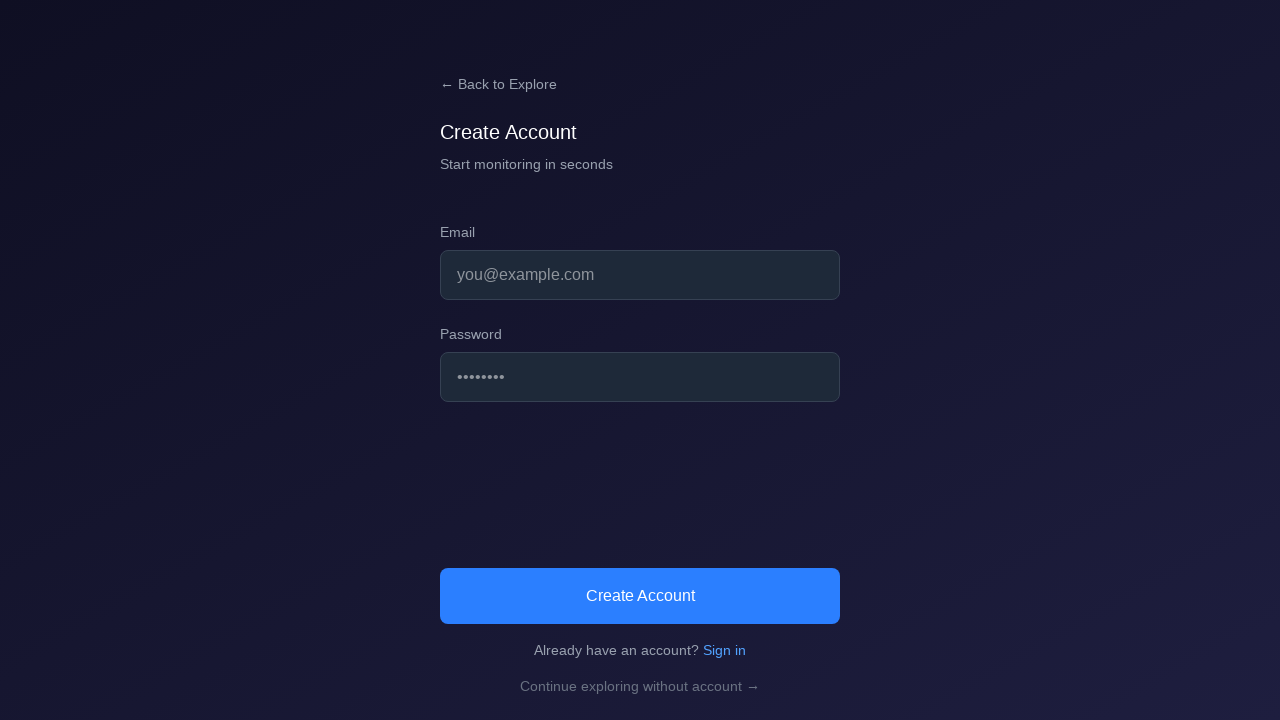

Navigated to route /auth/signin with status 200
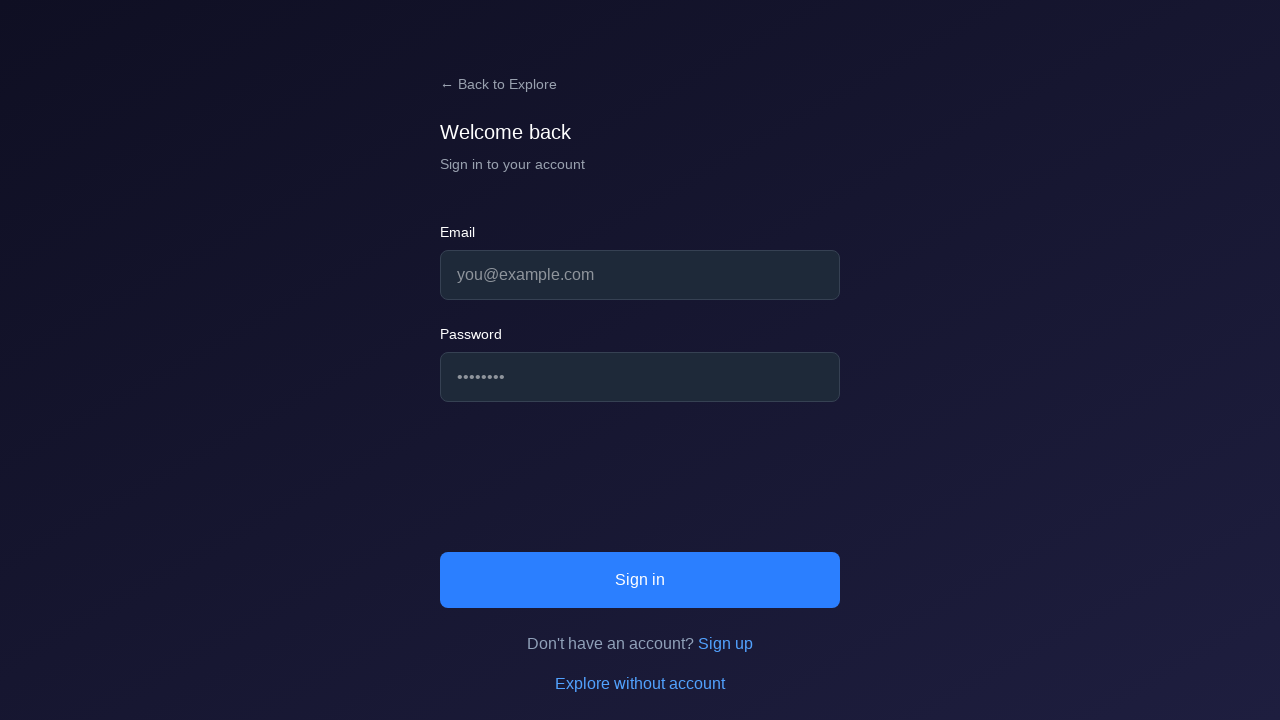

Navigated to route /dashboard with status 200
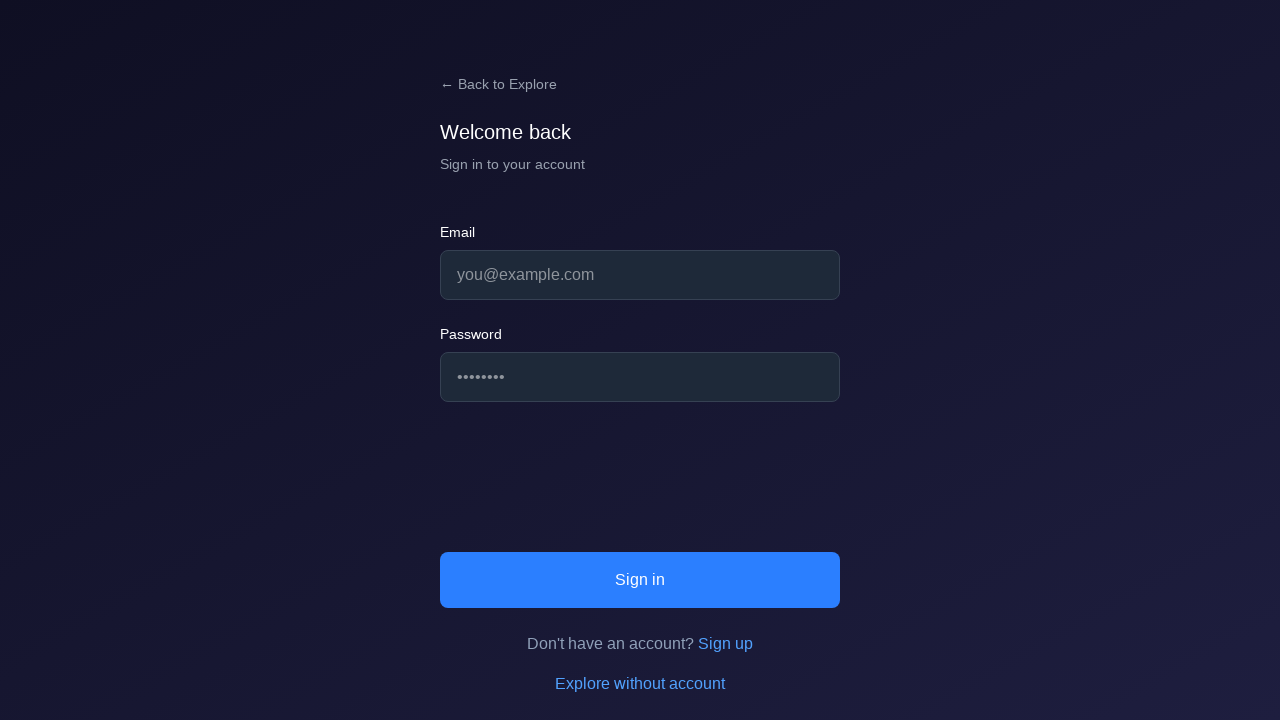

Navigated to route /api/health with status 404
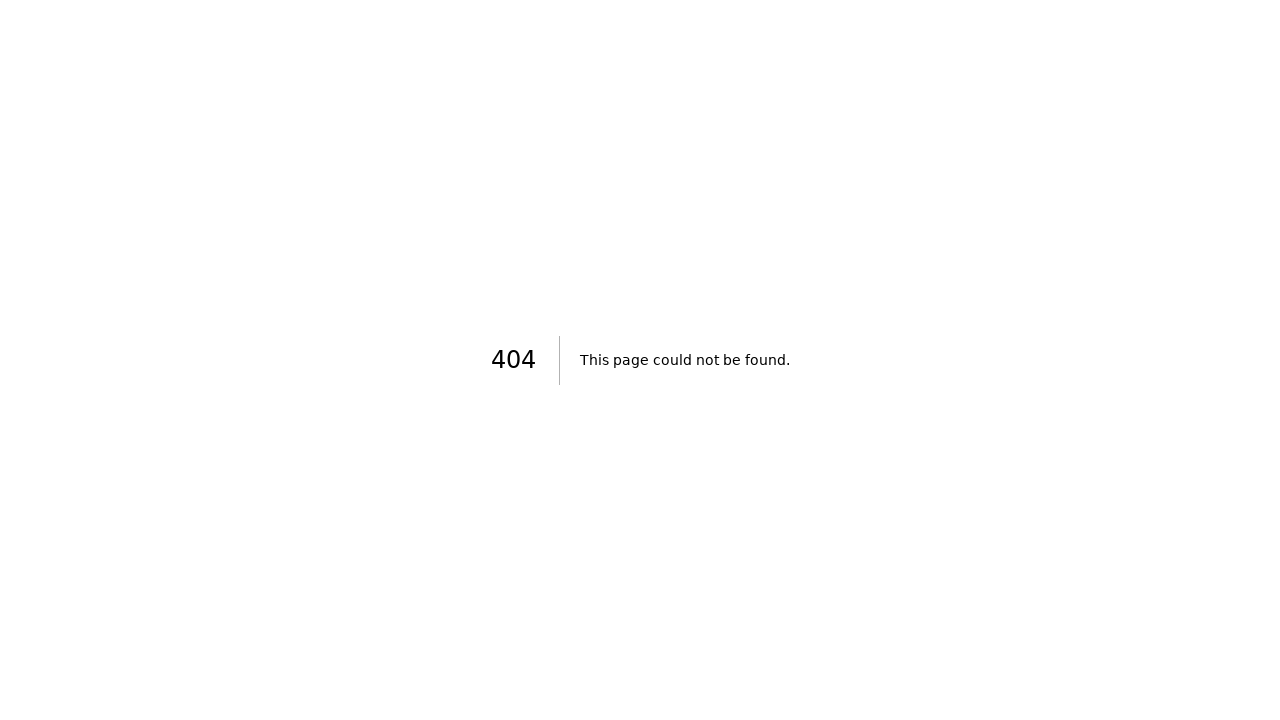

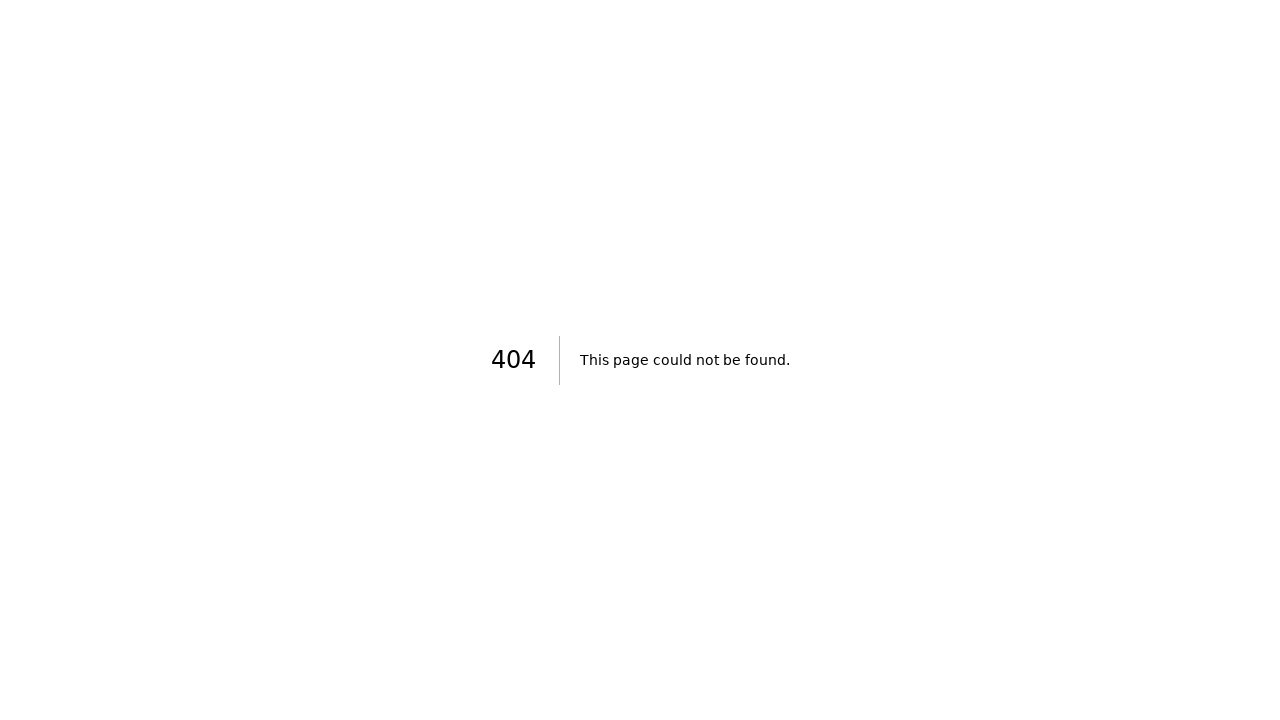